Tests the Web Tables functionality on DemoQA by navigating to Elements, clicking Web Tables, filling out a form to add a new record with personal information (name, email, age, salary, department), and verifying the record was added.

Starting URL: https://demoqa.com

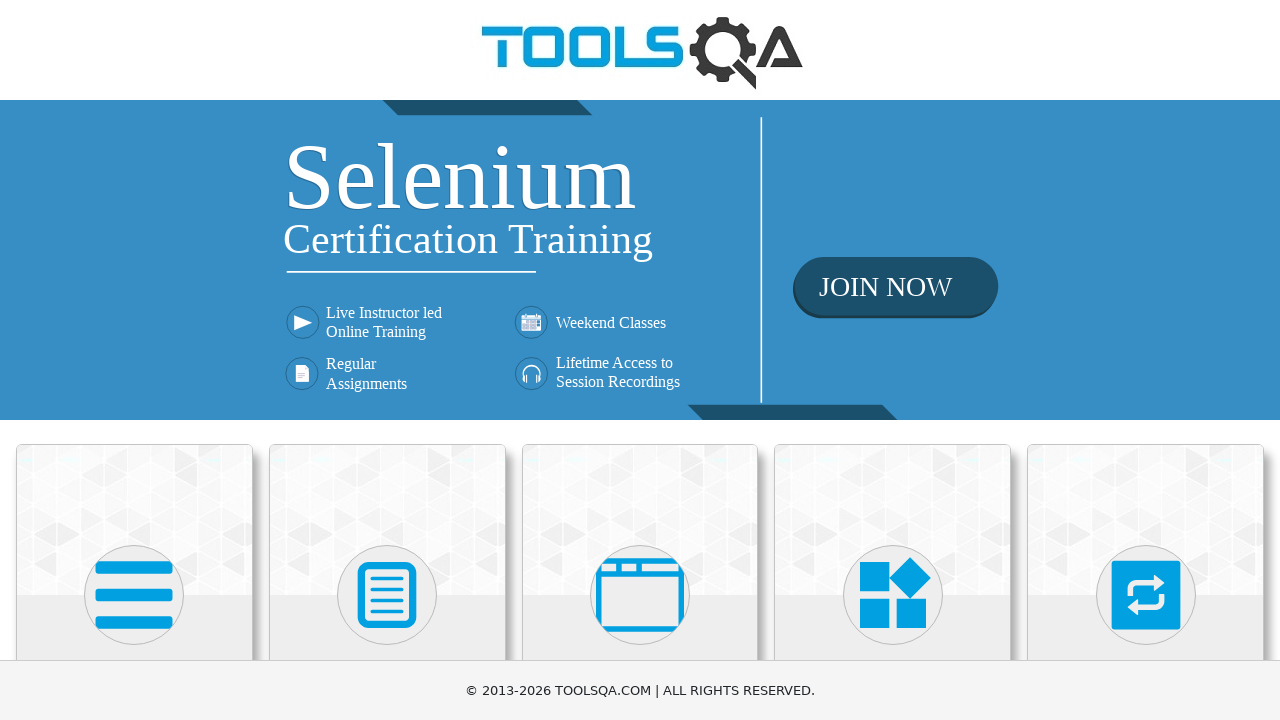

Page body loaded successfully
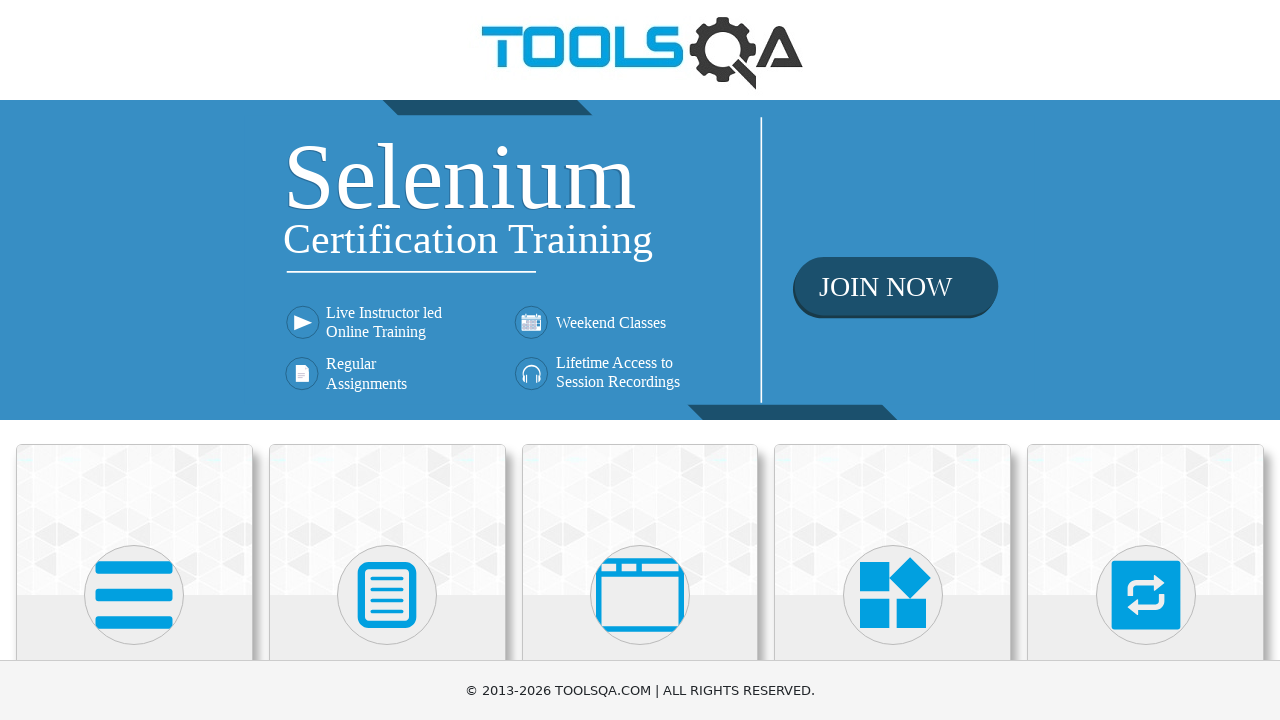

Scrolled Elements section into view
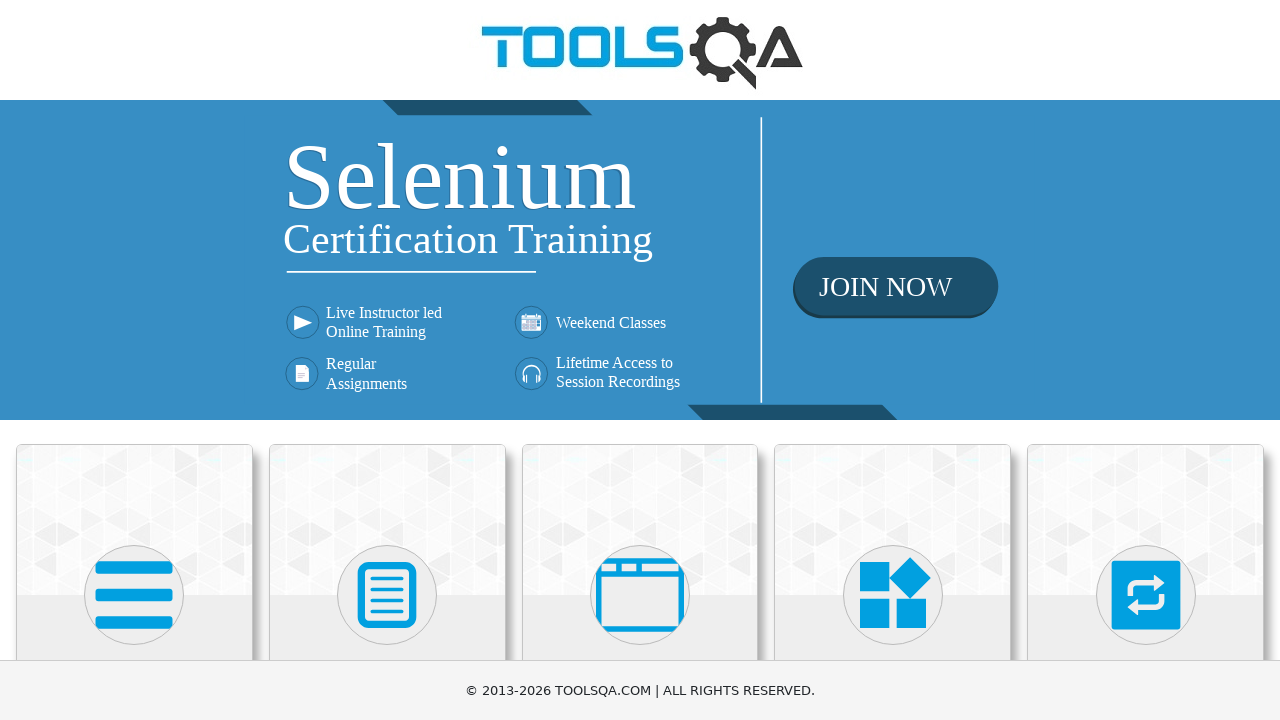

Clicked Elements section link at (134, 360) on xpath=//h5[text()='Elements']
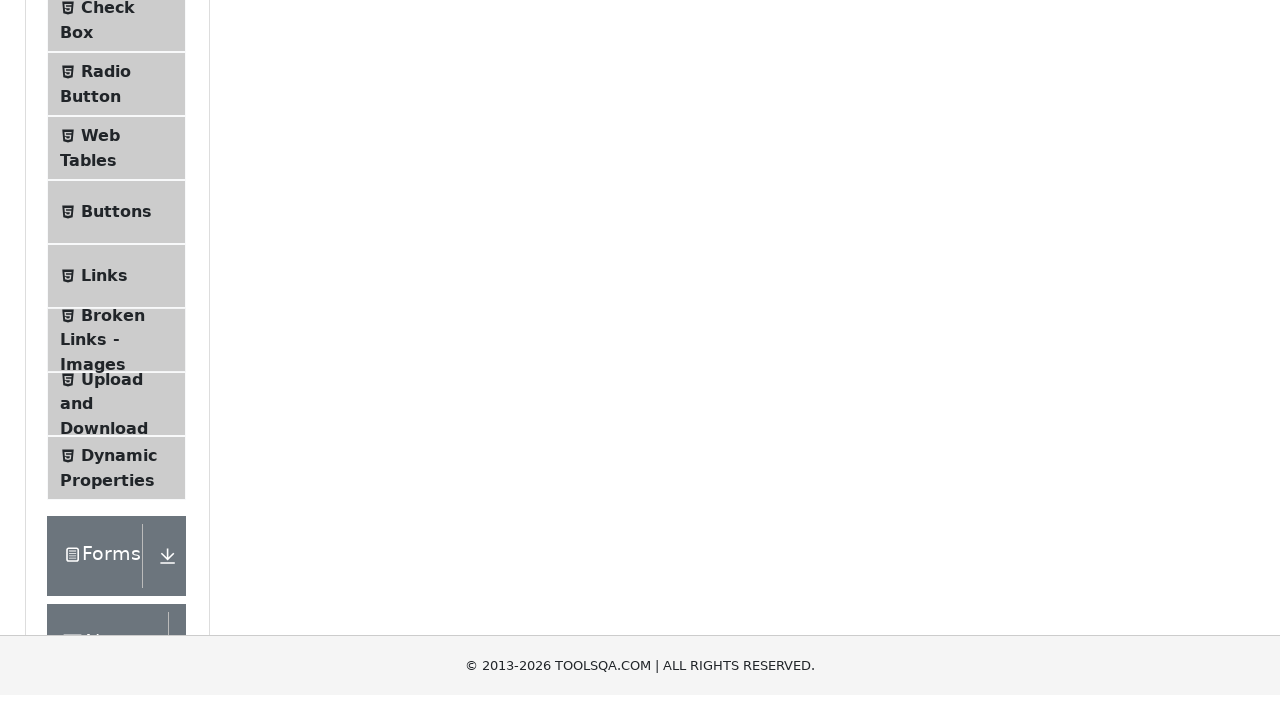

Scrolled Web Tables link into view
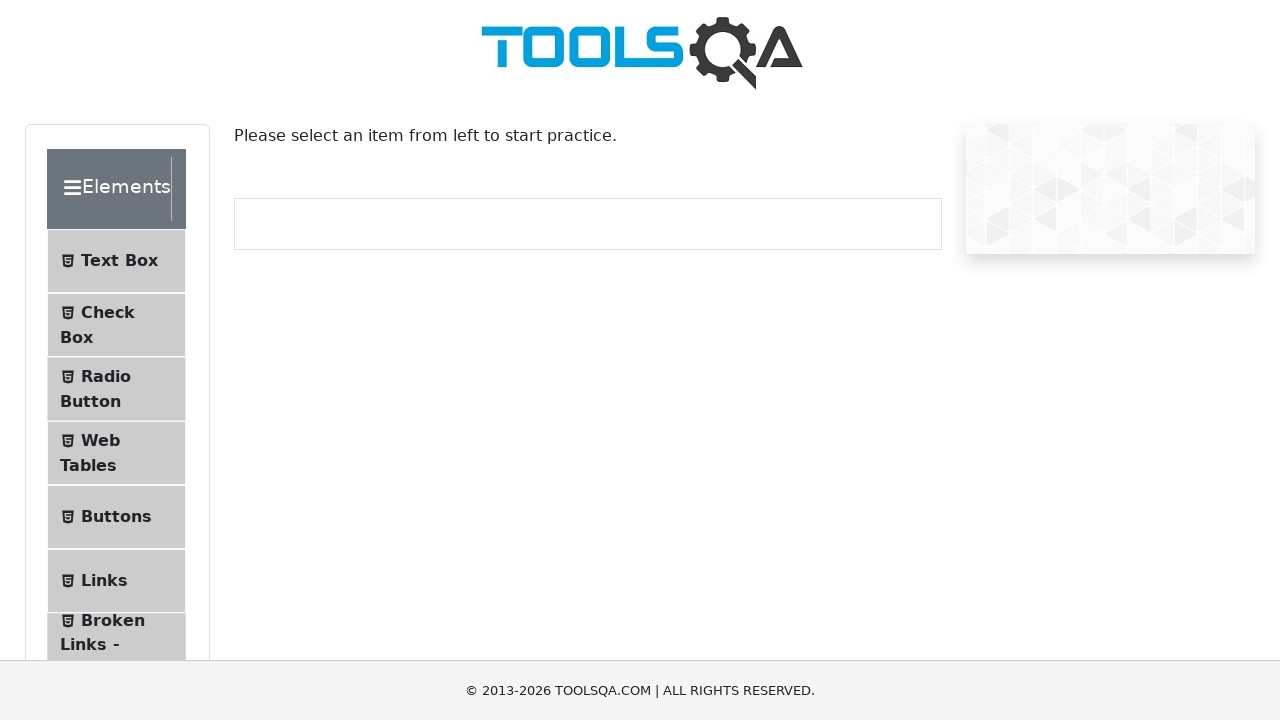

Clicked Web Tables link at (100, 440) on xpath=//span[text()='Web Tables']
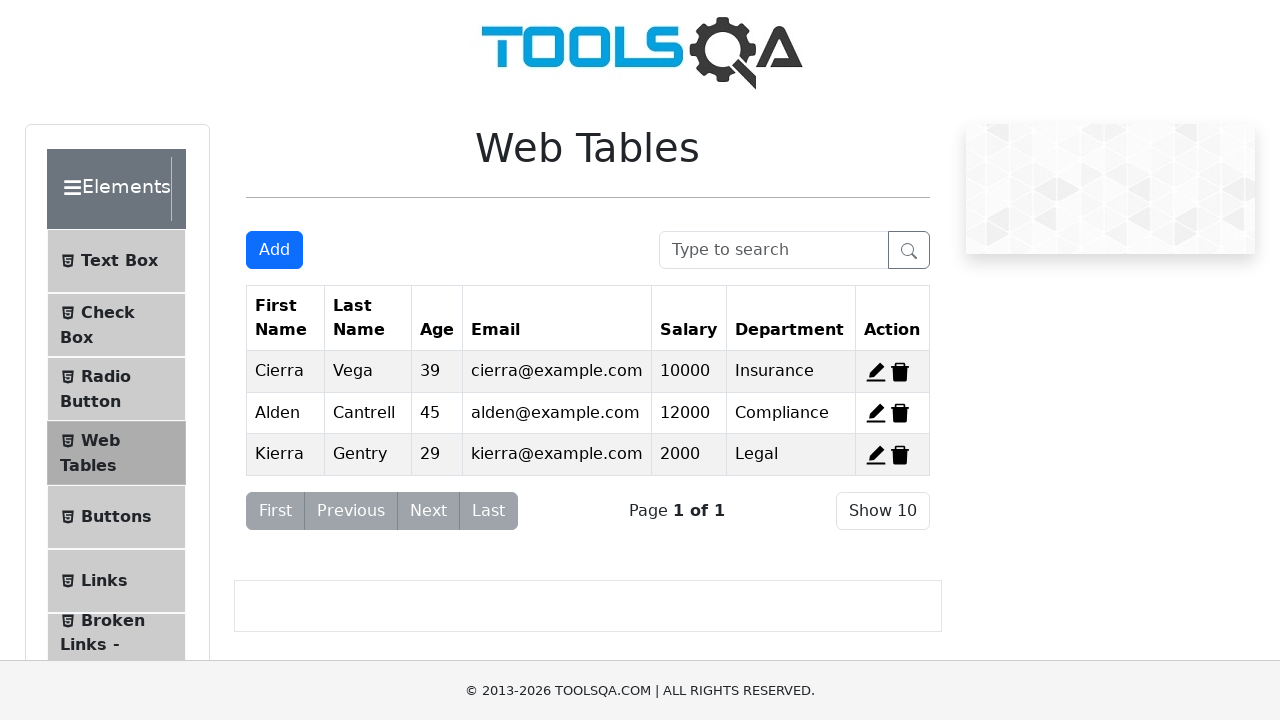

Clicked Add New Record button at (274, 250) on #addNewRecordButton
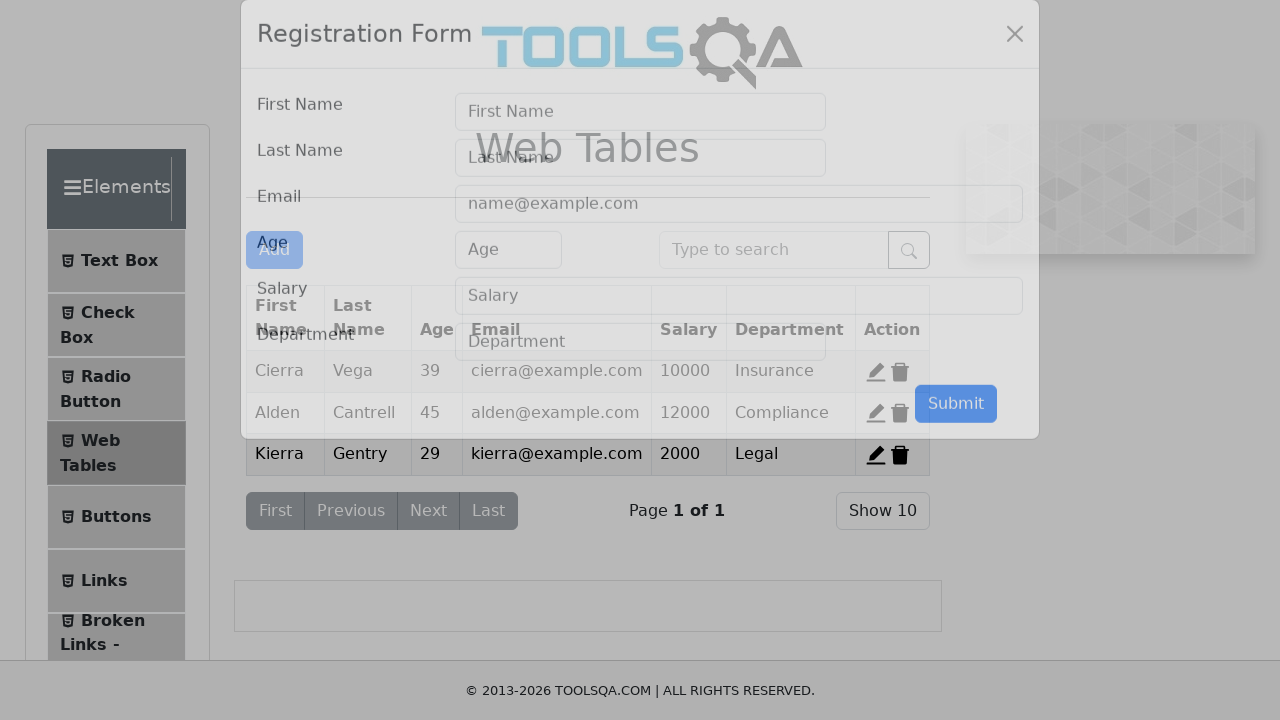

Filled first name field with 'Michael' on #firstName
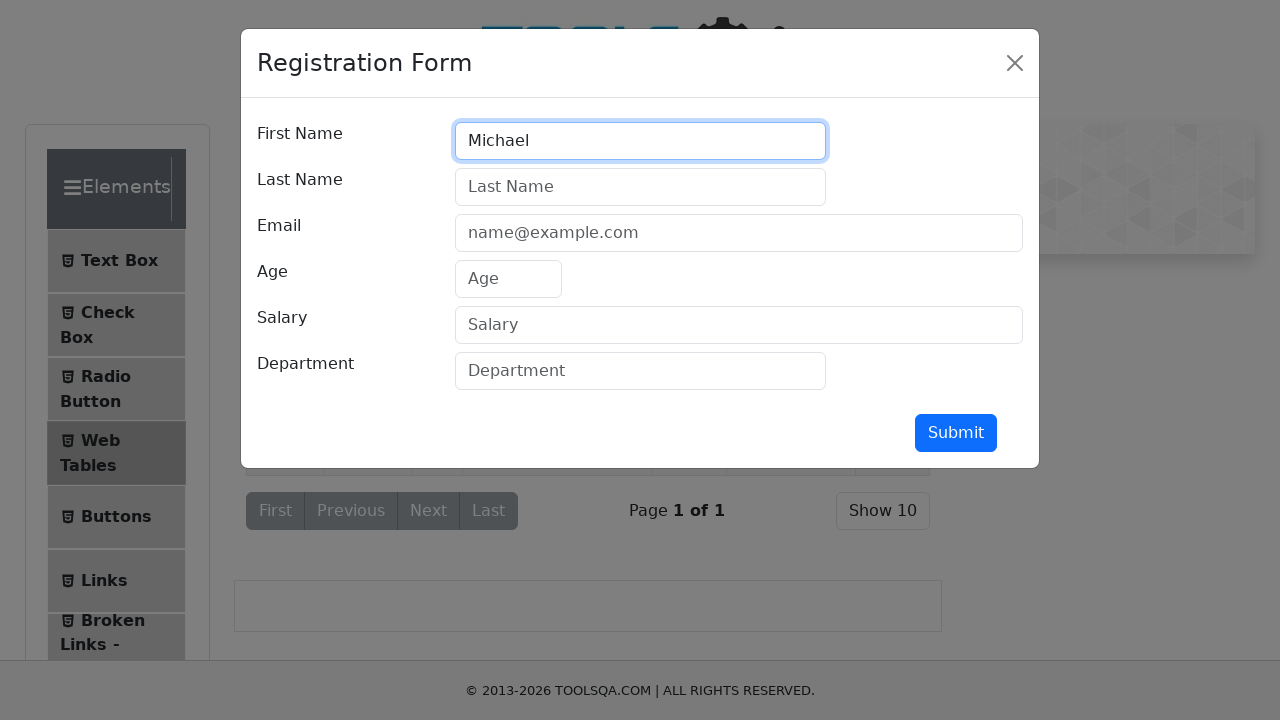

Filled last name field with 'Thompson' on #lastName
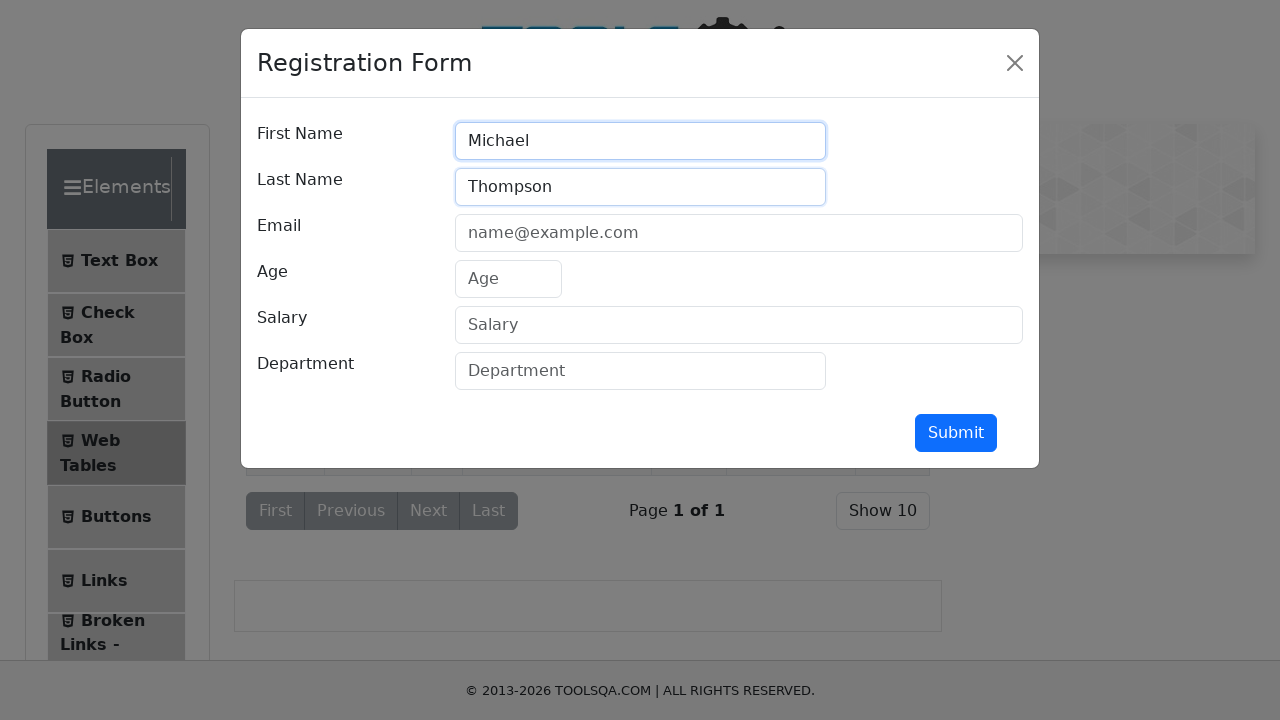

Filled email field with 'michael.thompson@example.com' on #userEmail
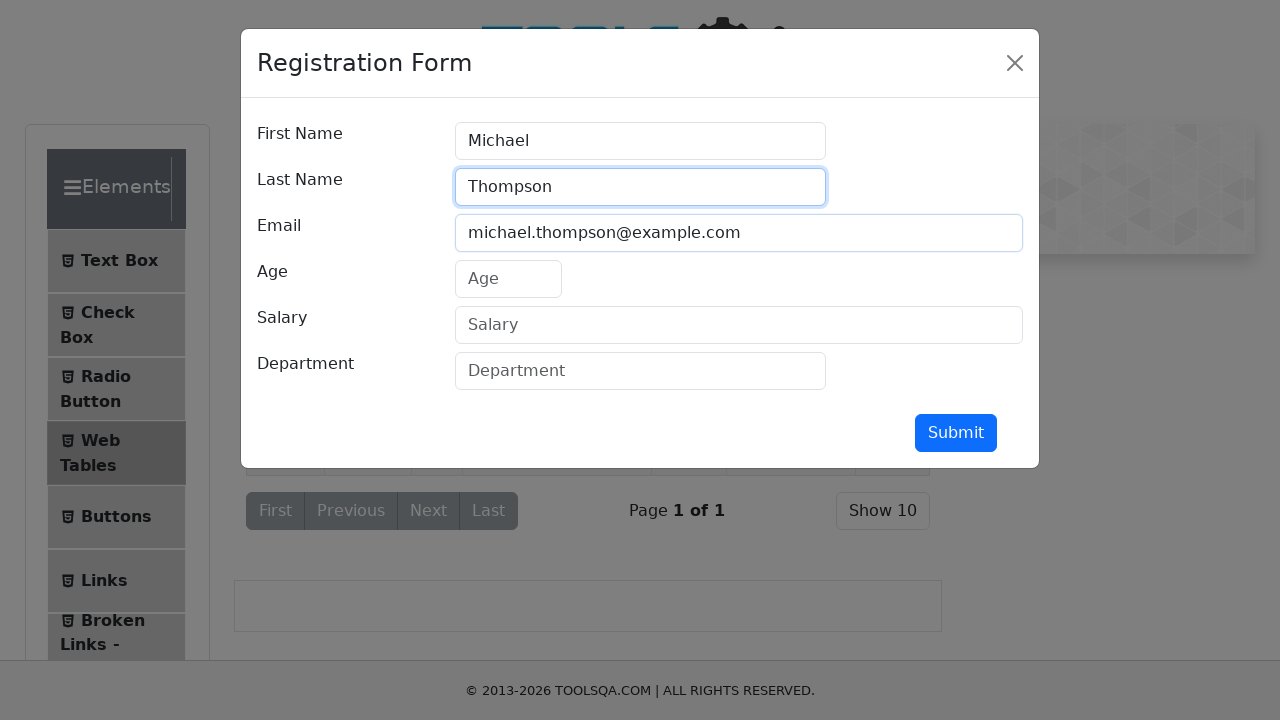

Filled age field with '32' on #age
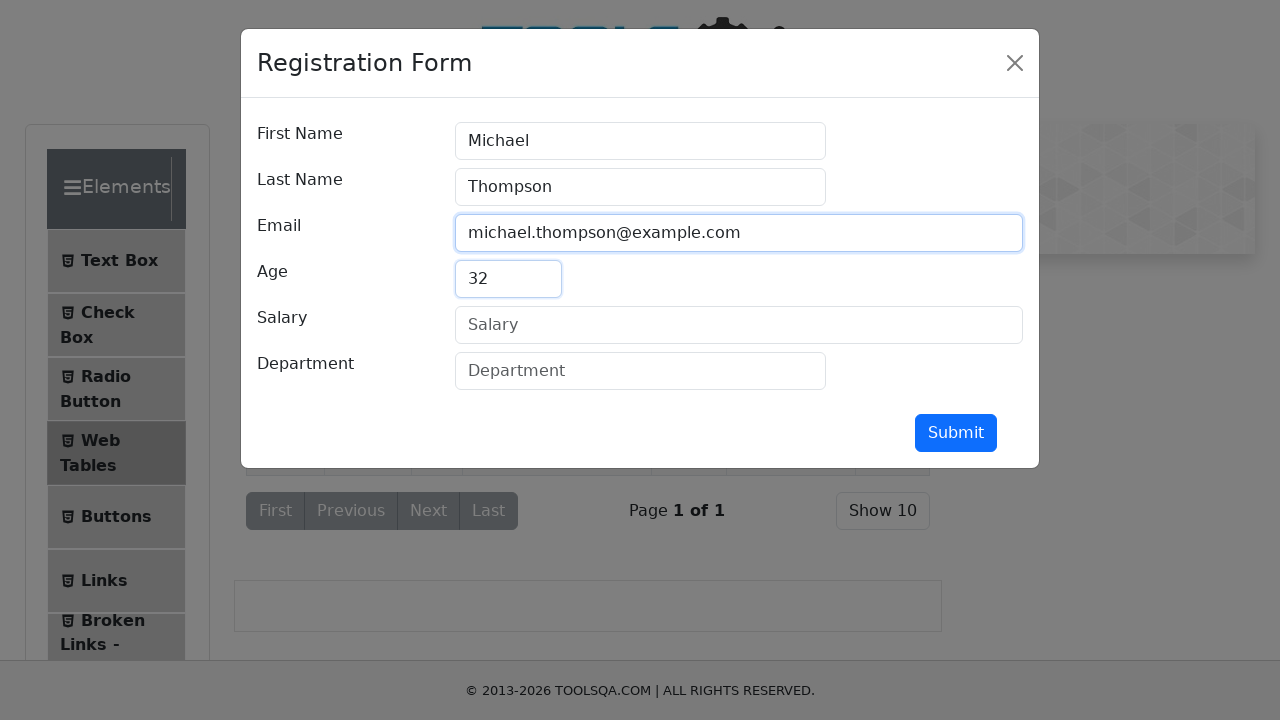

Filled salary field with '75000' on #salary
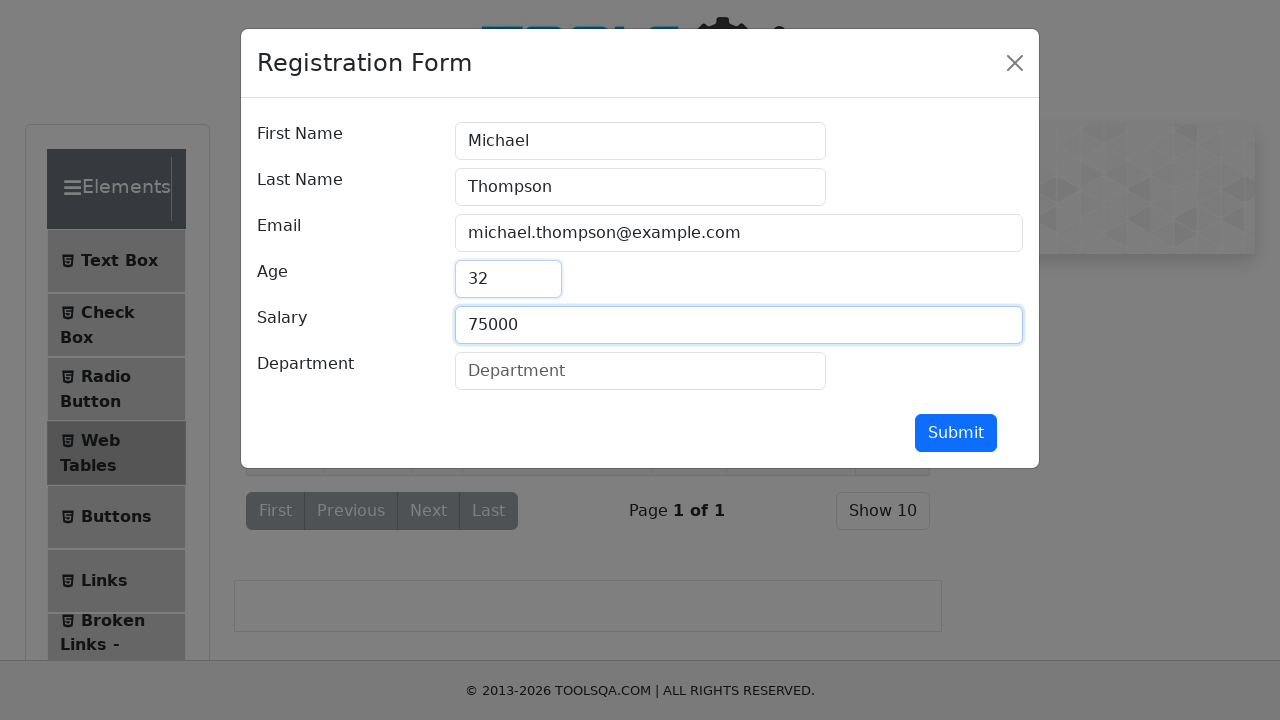

Filled department field with 'Engineering' on #department
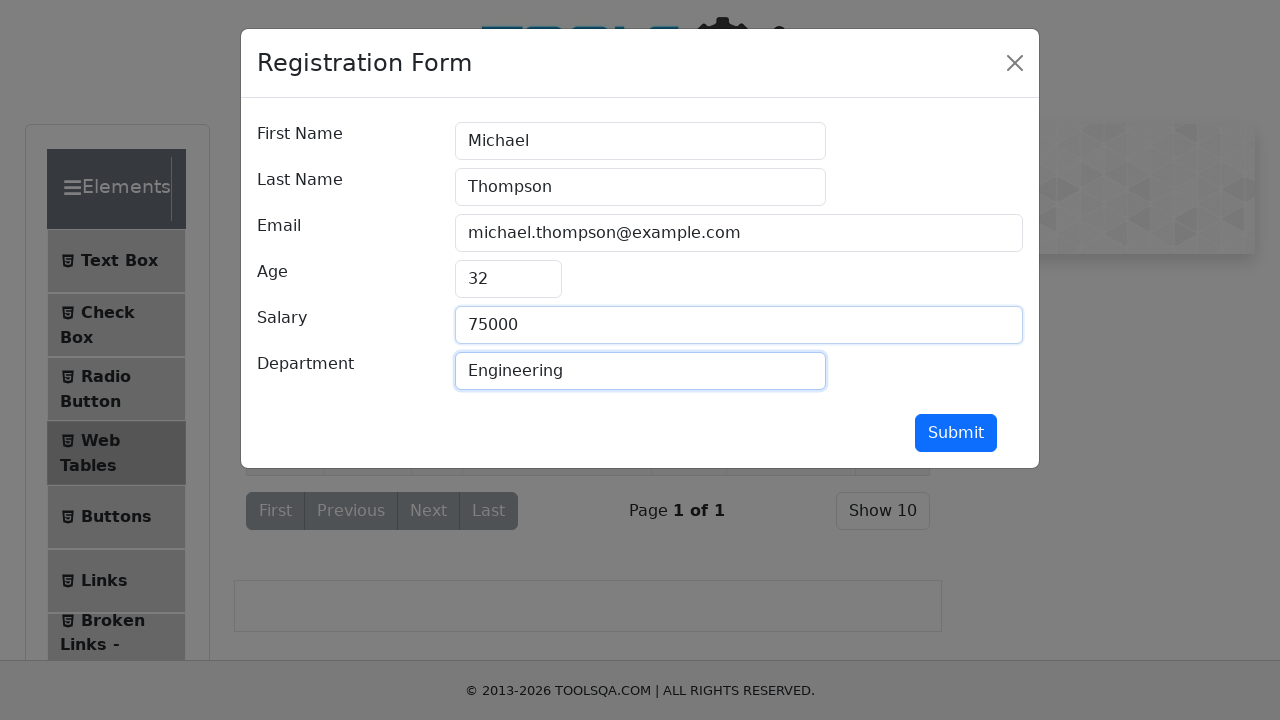

Clicked submit button to add new record at (956, 433) on #submit
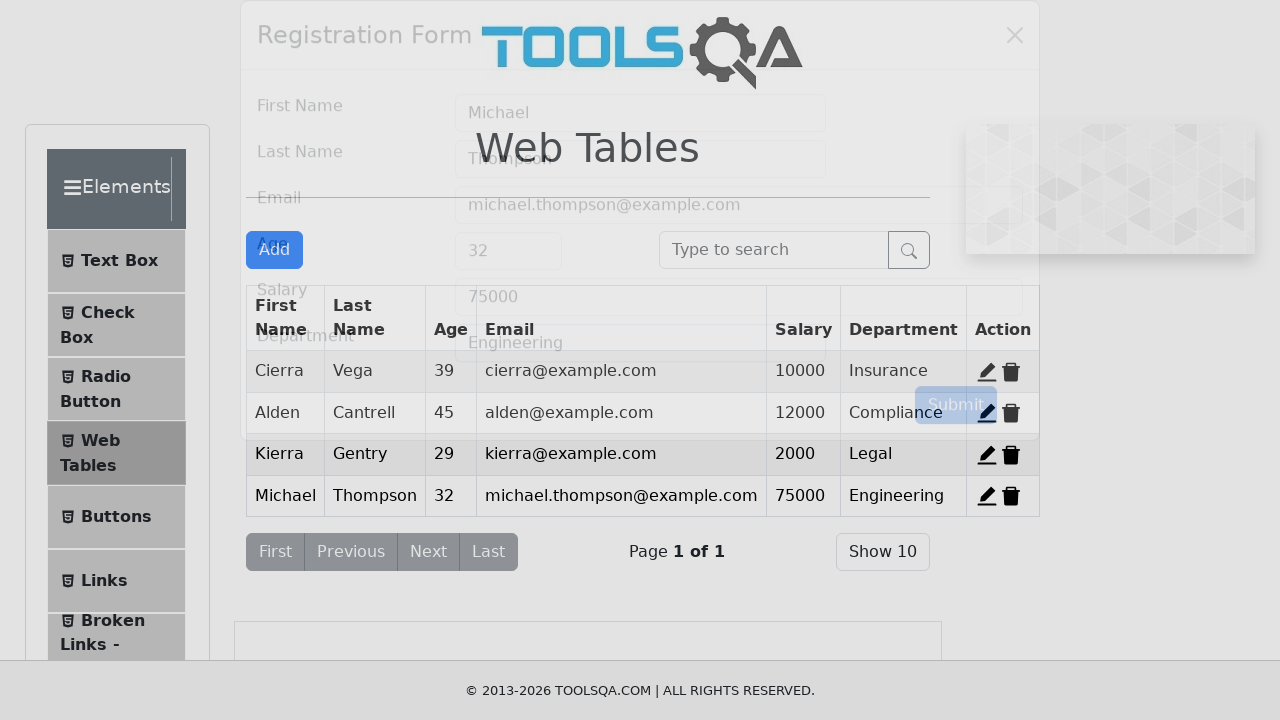

Waited 2 seconds for new record to appear
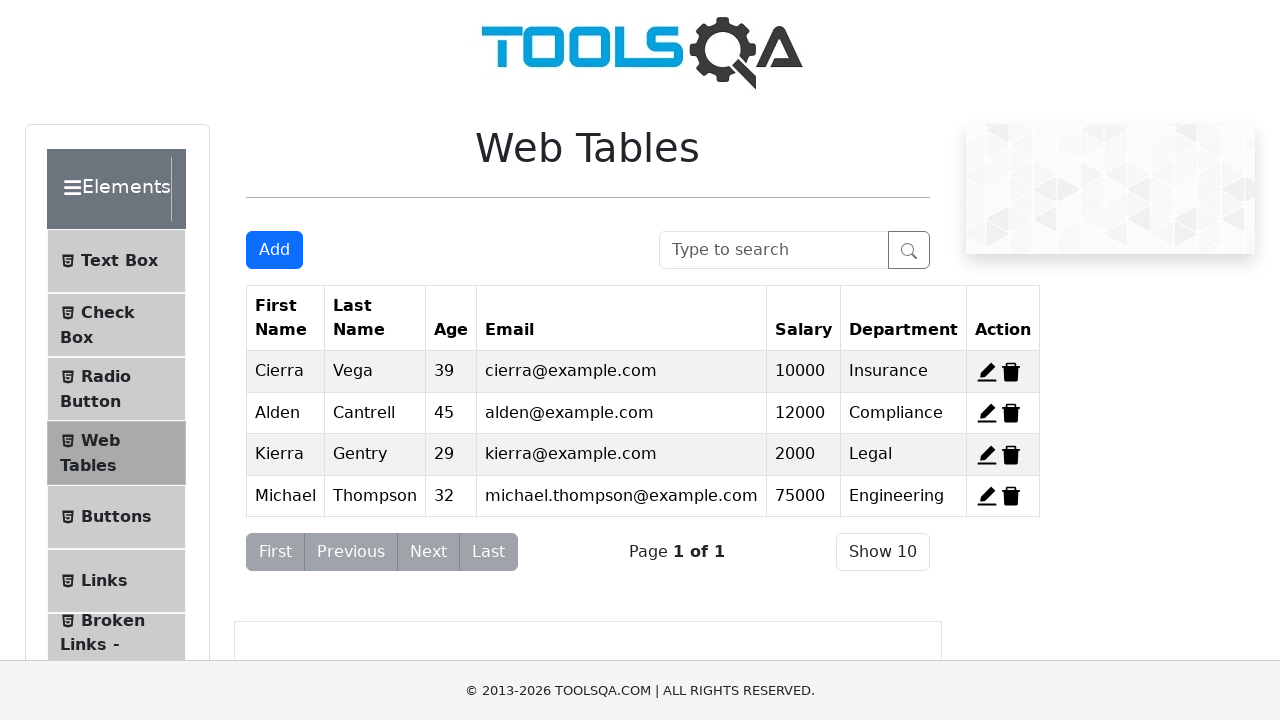

Verified new record was added by locating delete button
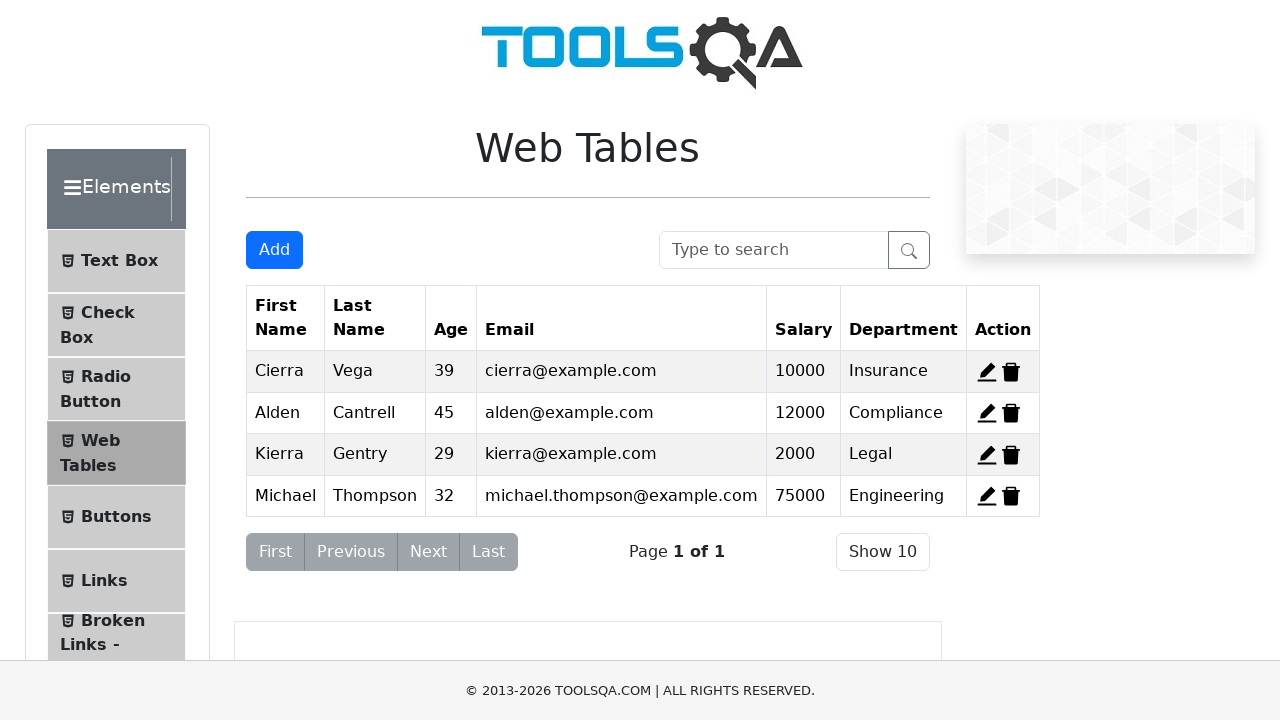

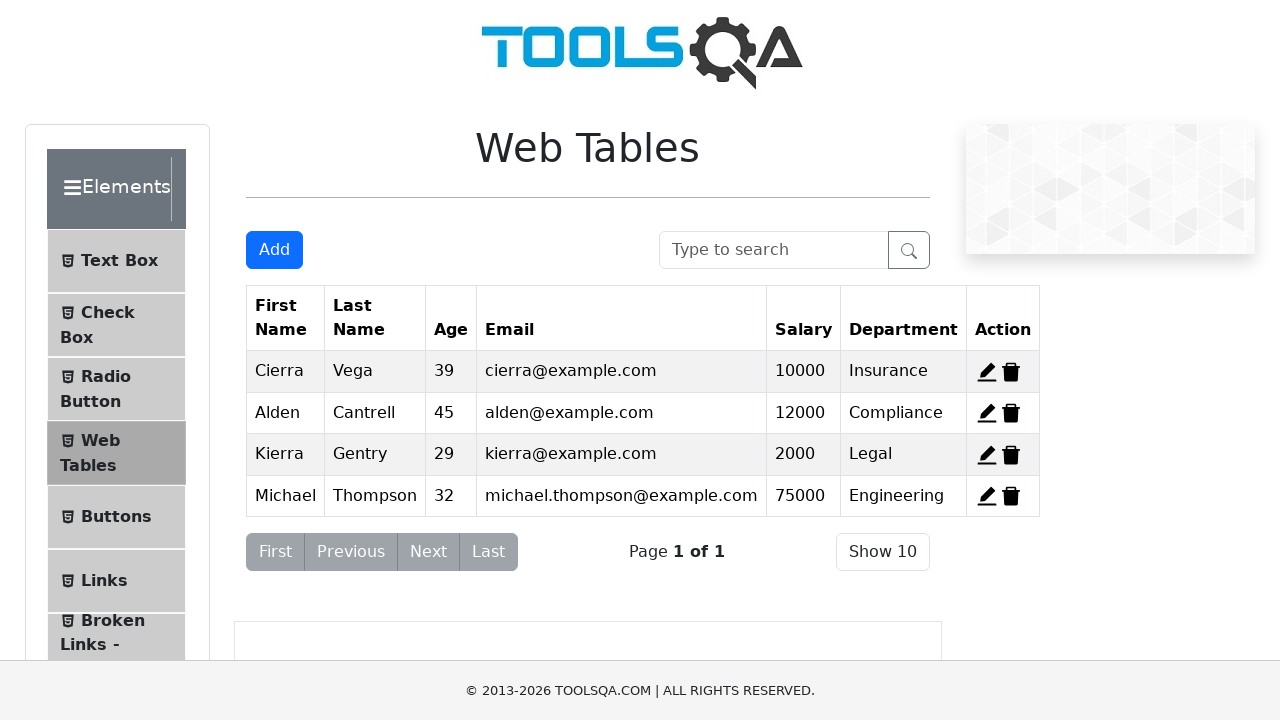